Tests form validation by filling out a form with various fields, leaving zip-code empty, and verifying that the empty field shows red background while filled fields show green background after submission

Starting URL: https://bonigarcia.dev/selenium-webdriver-java/data-types.html

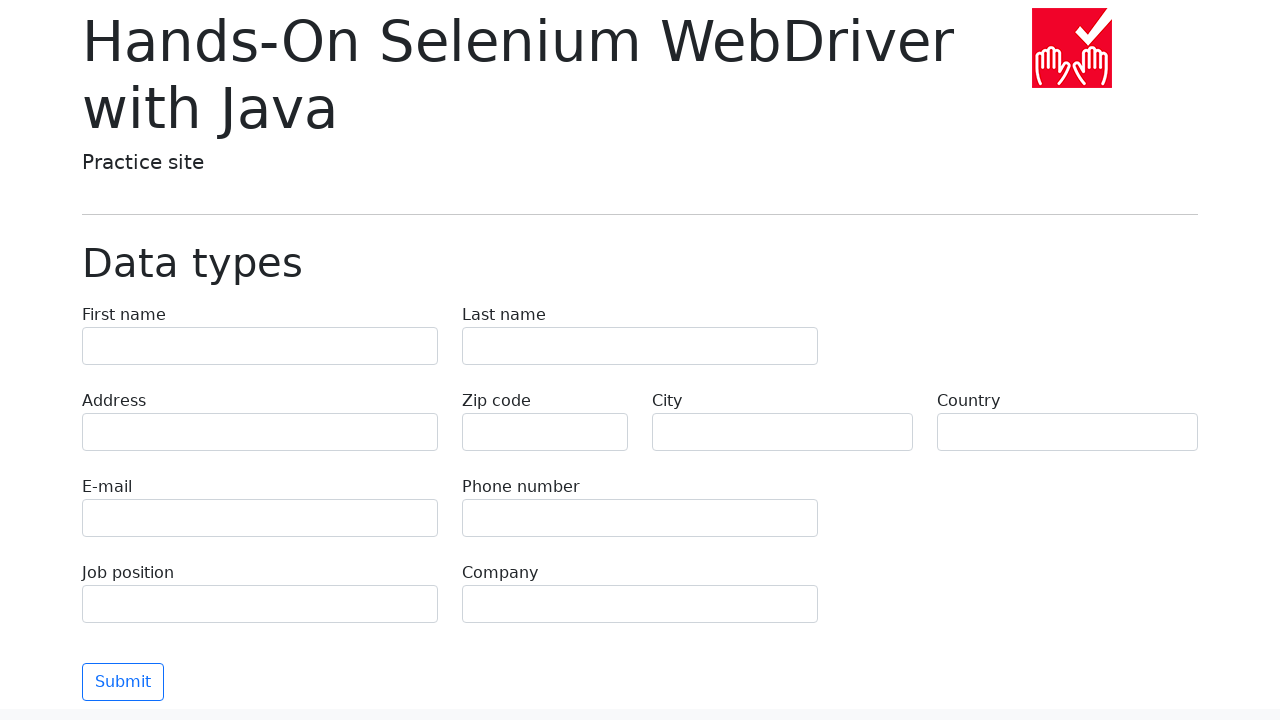

Filled first name field with 'Иван' on input[name='first-name']
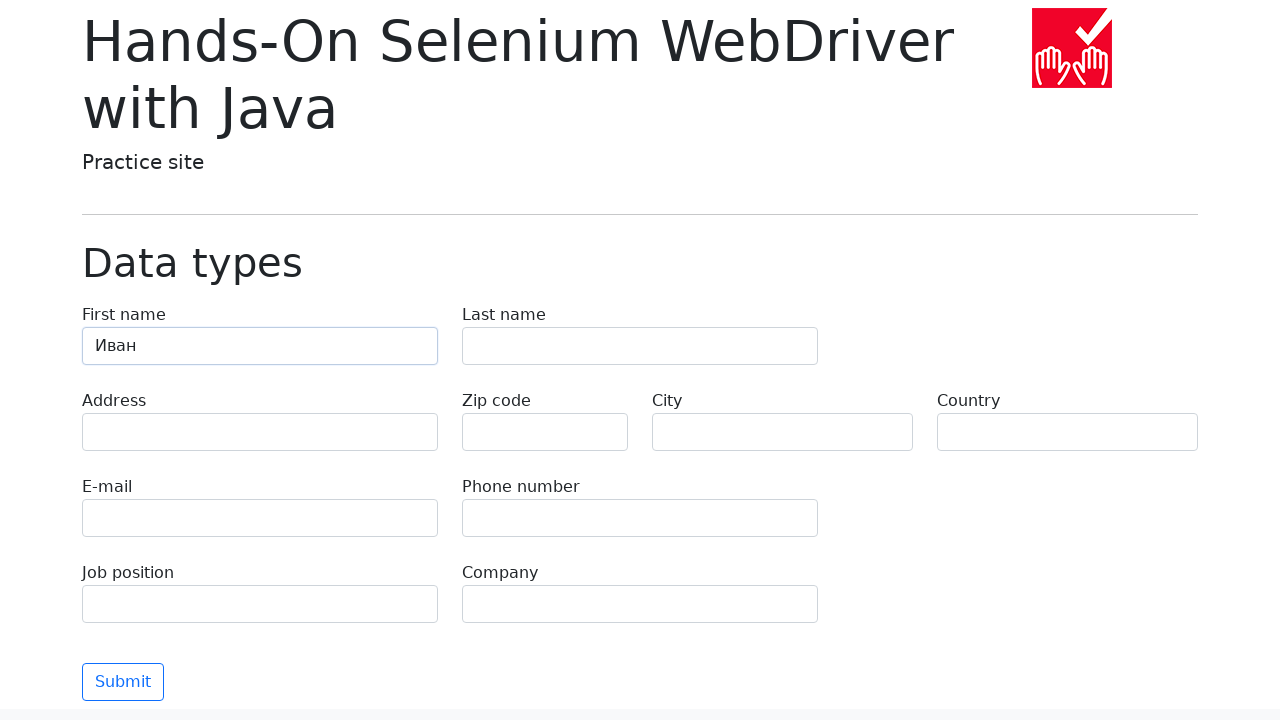

Filled last name field with 'Петров' on input[name='last-name']
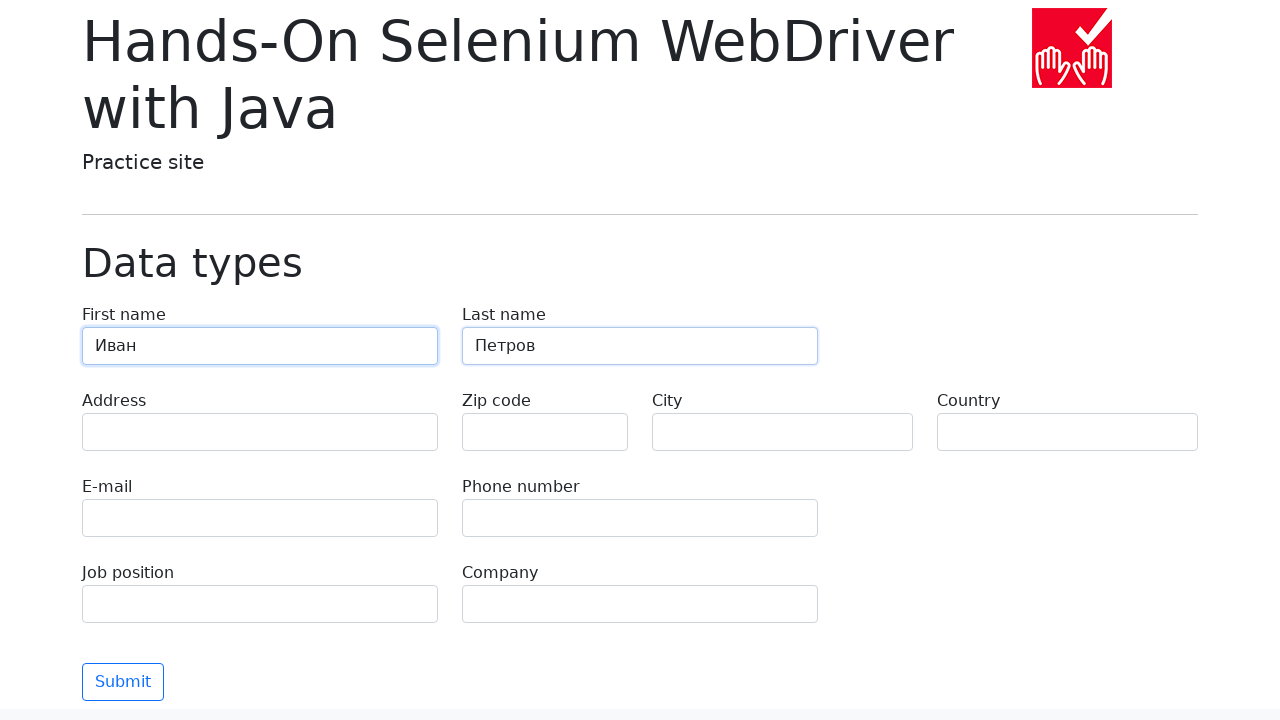

Filled address field with 'Ленина, 55-3' on input[name='address']
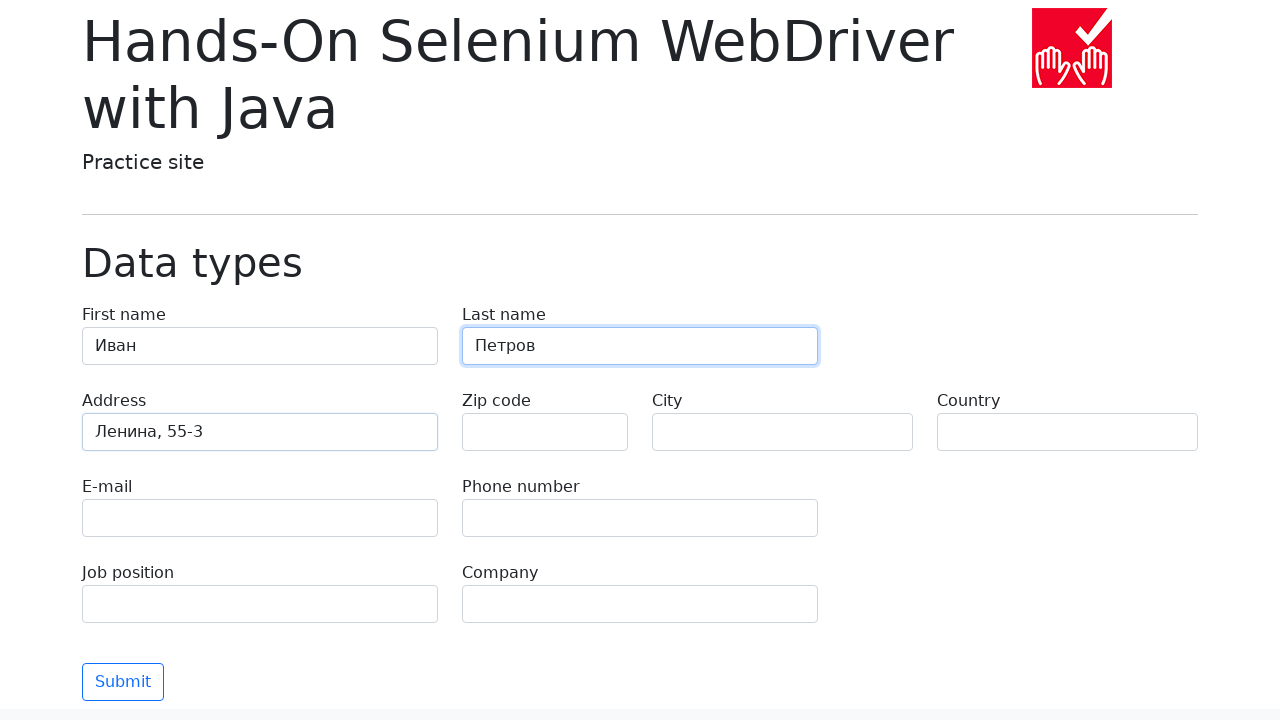

Filled email field with 'test@skypro.com' on input[name='e-mail']
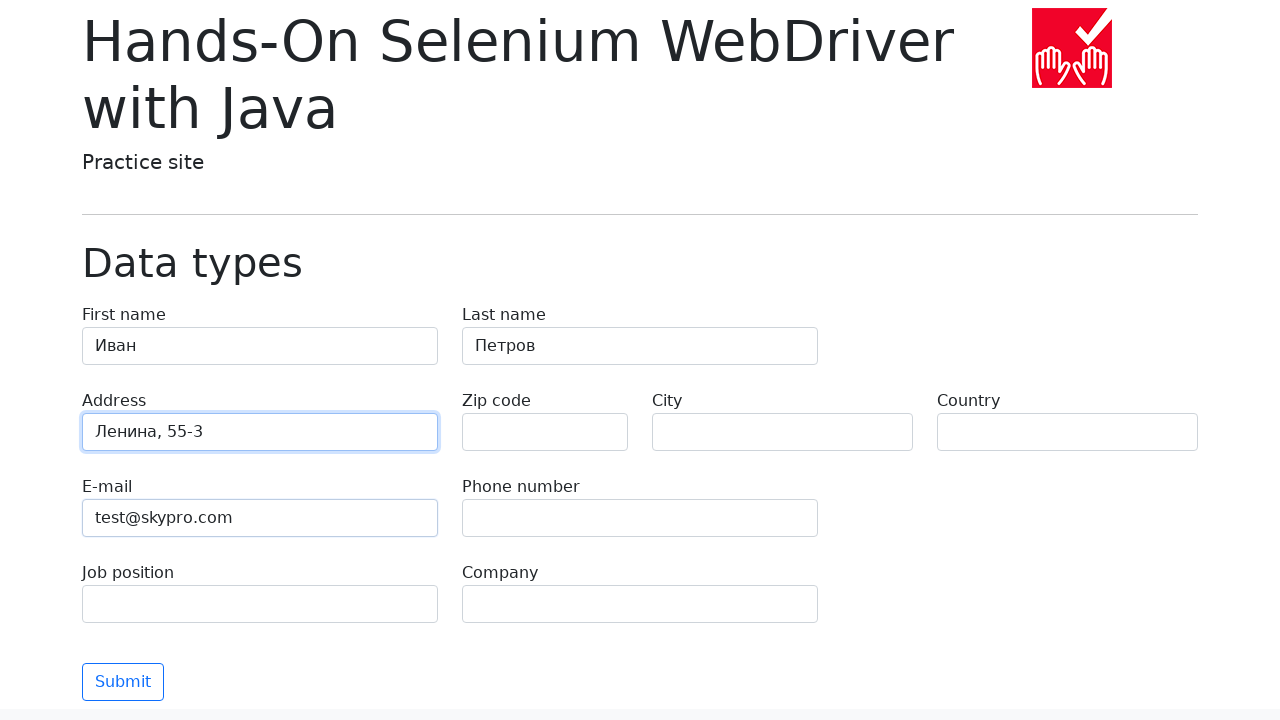

Filled phone field with '+7985899998787' on input[name='phone']
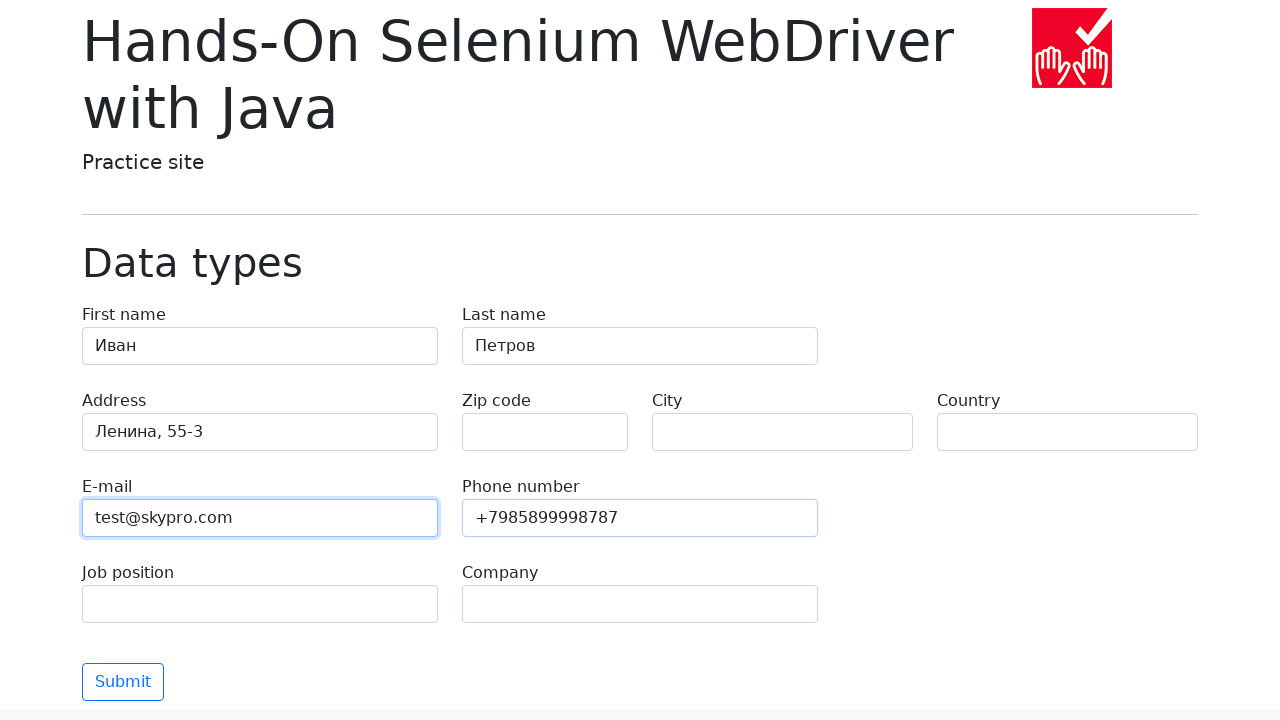

Filled city field with 'Москва' on input[name='city']
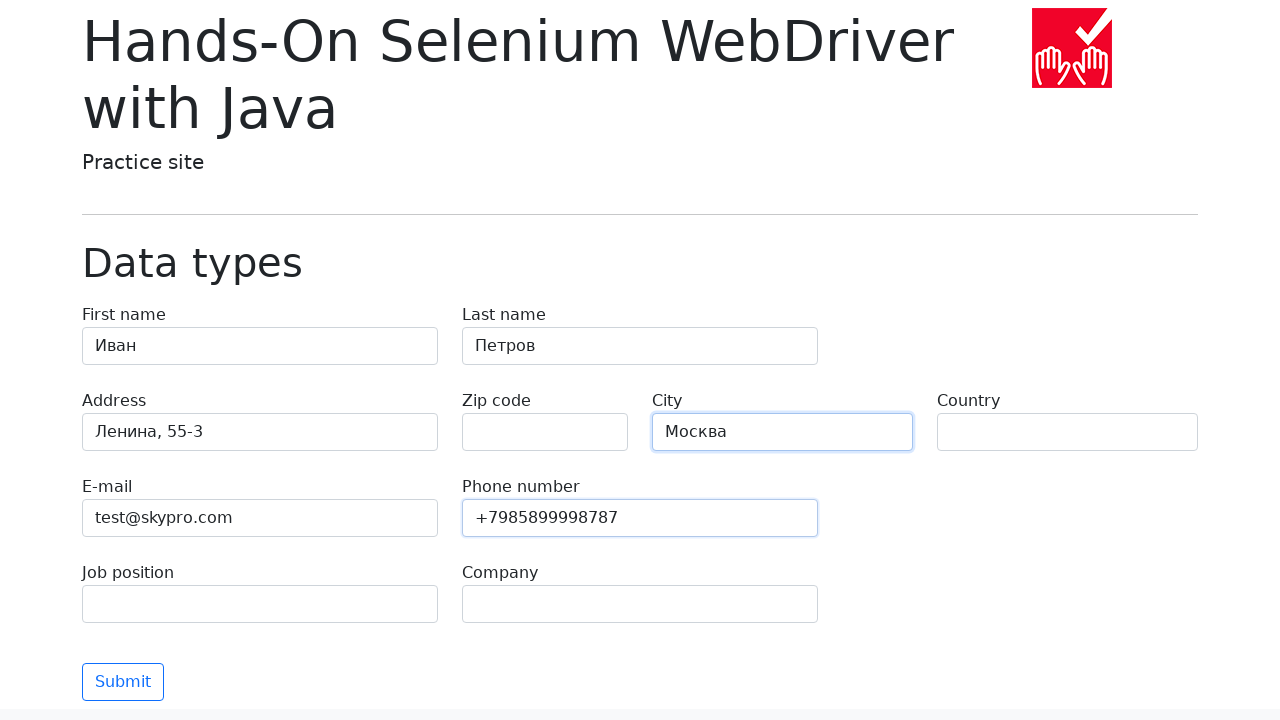

Filled country field with 'Россия' on input[name='country']
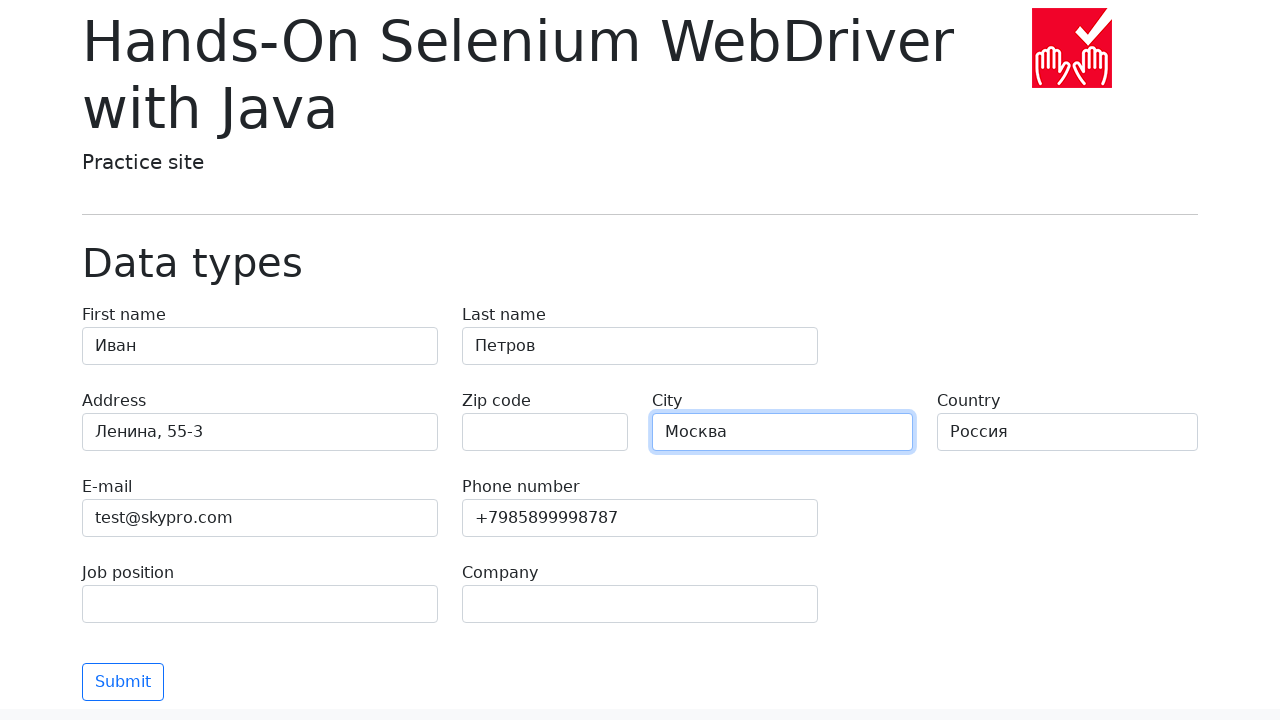

Filled job position field with 'QA' on input[name='job-position']
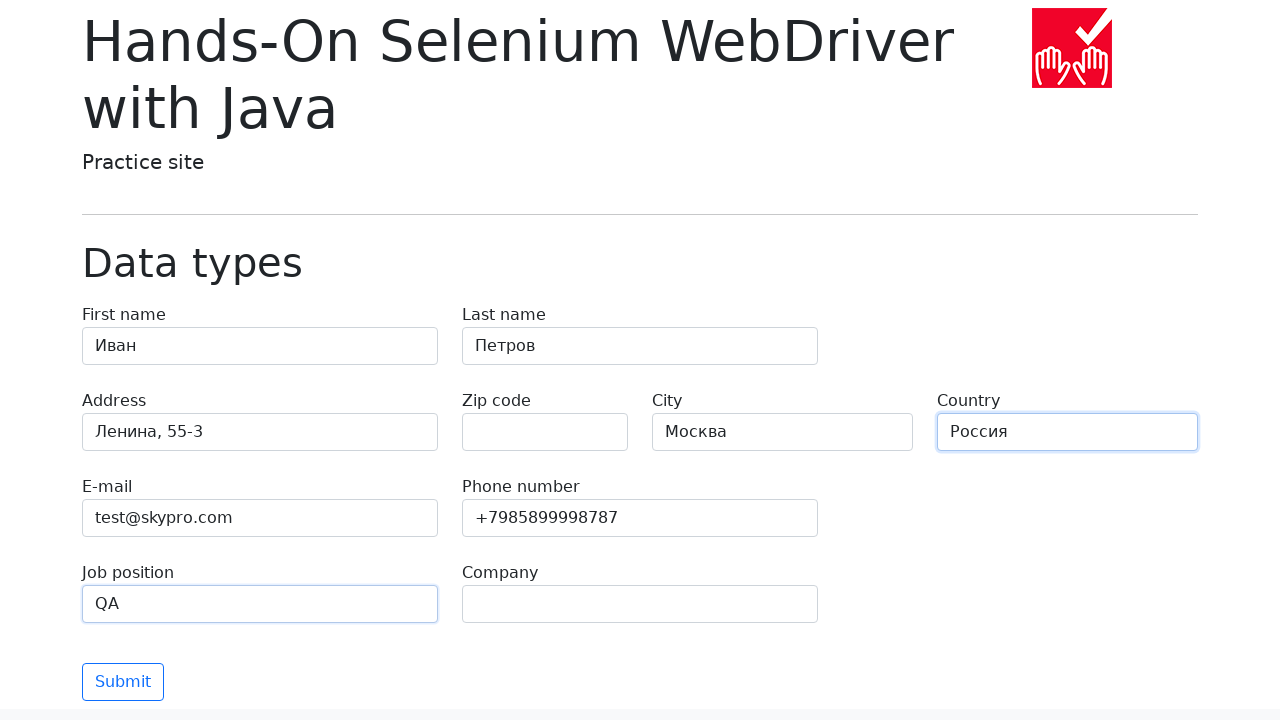

Filled company field with 'SkyPro' on input[name='company']
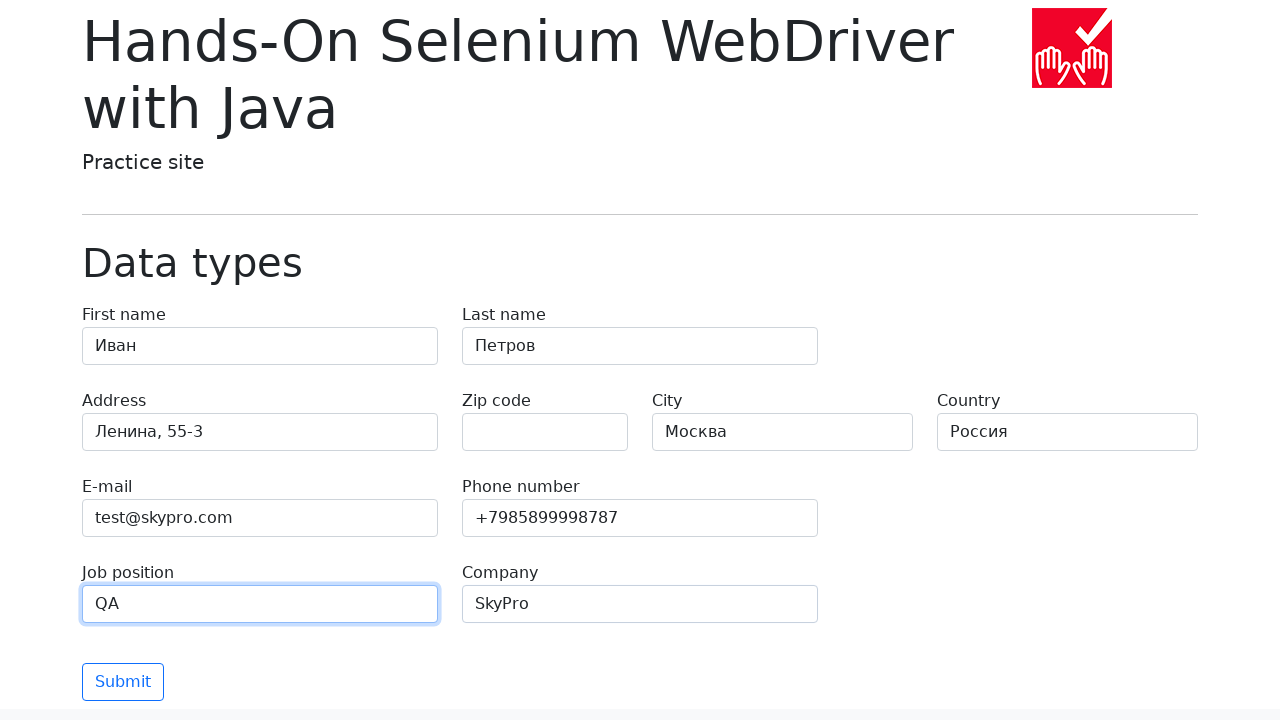

Clicked submit button to submit form at (123, 682) on .btn-outline-primary
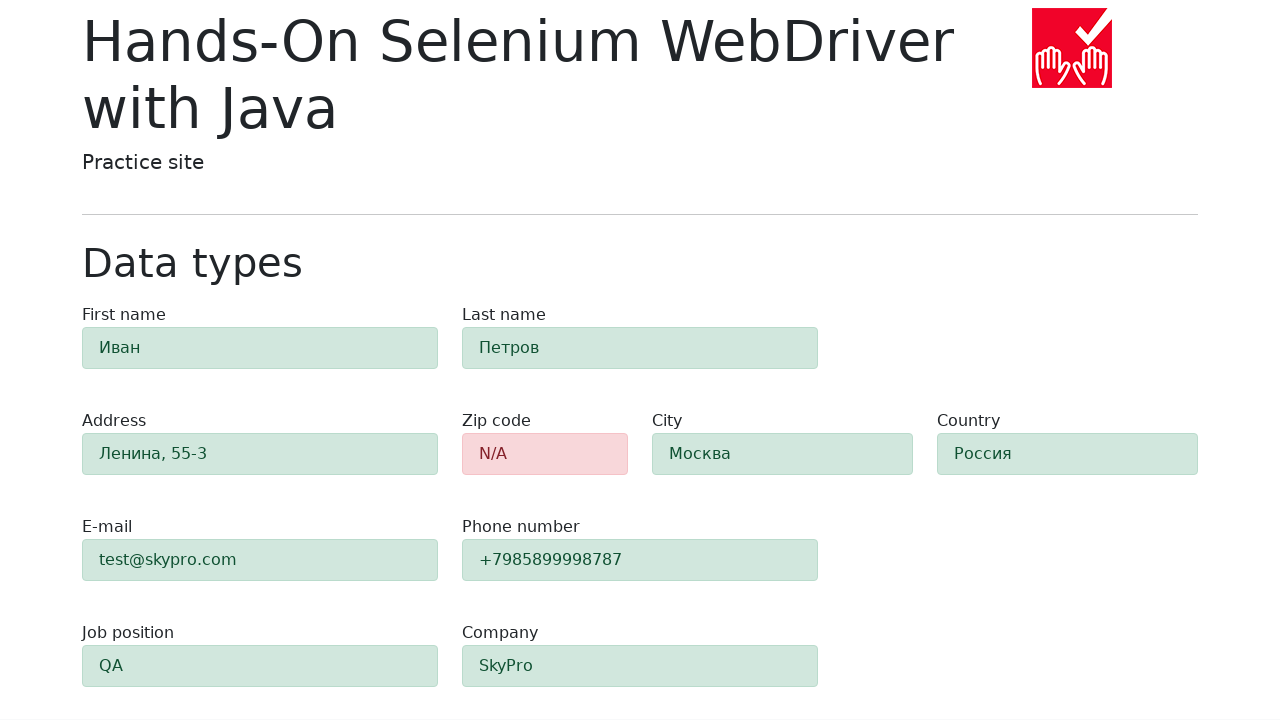

Form validation completed and zip-code field is visible
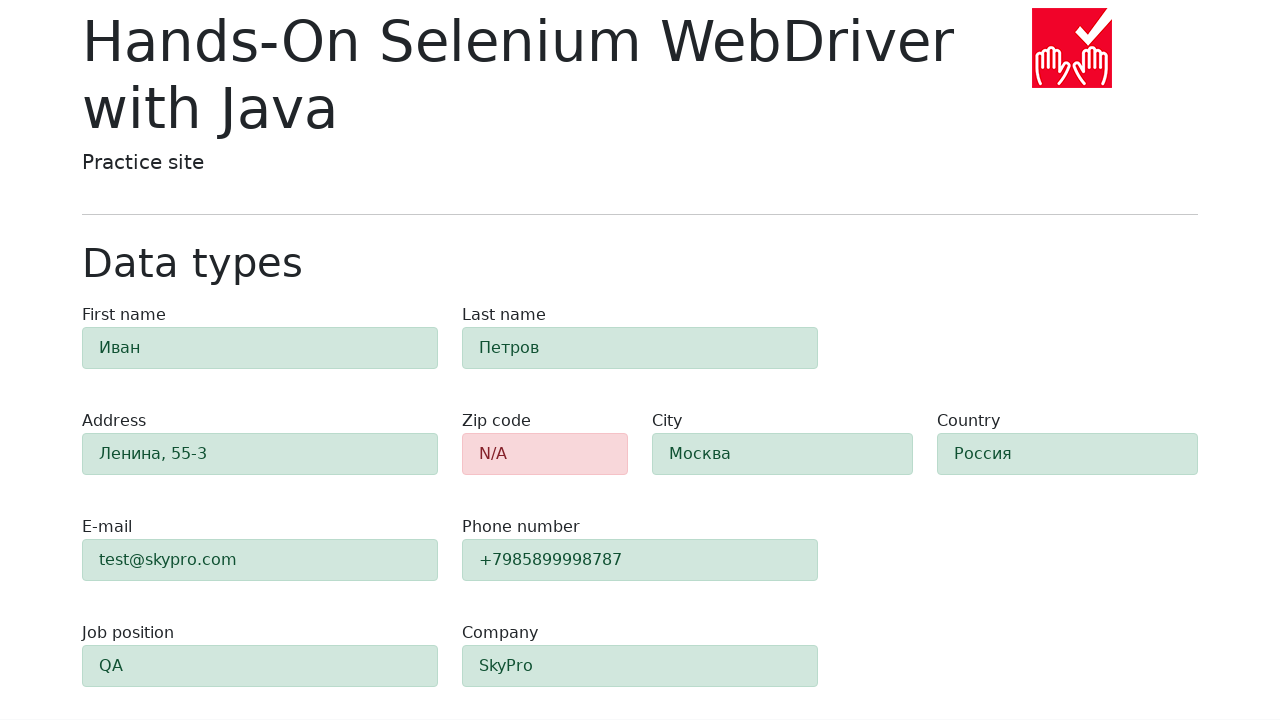

Verified zip-code field has red background (validation error)
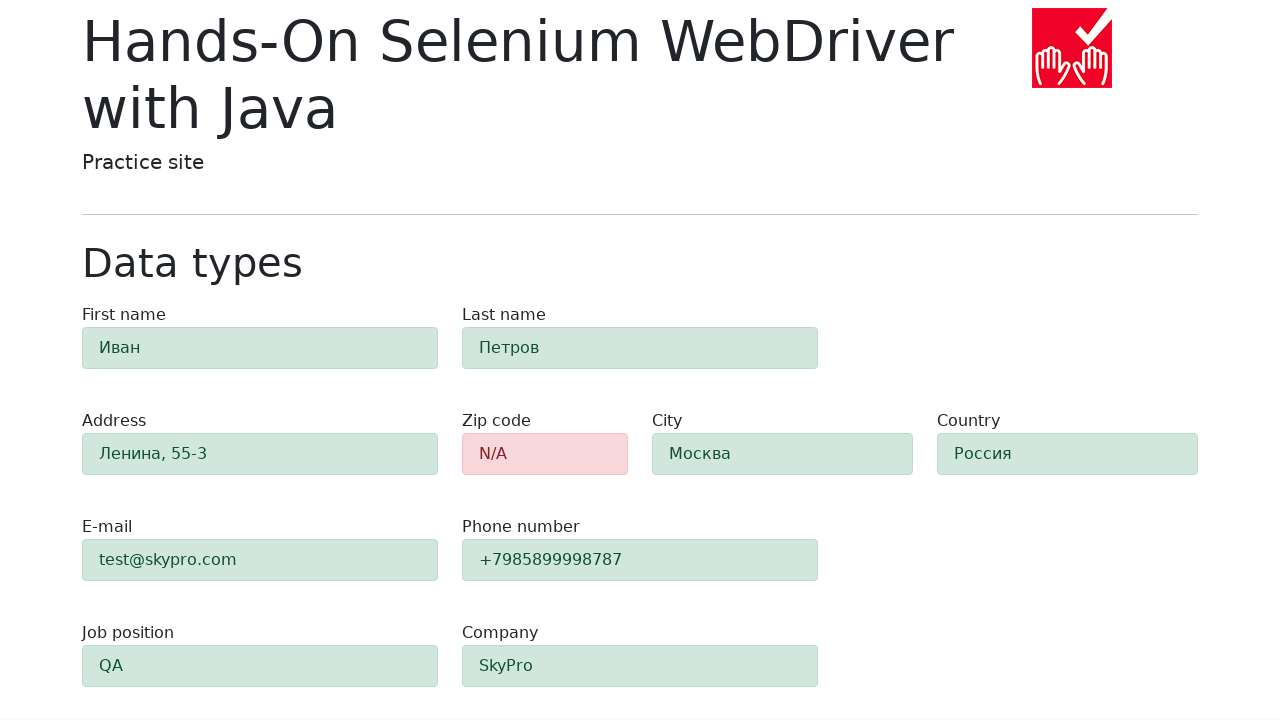

Verified #first-name field has green background (validation success)
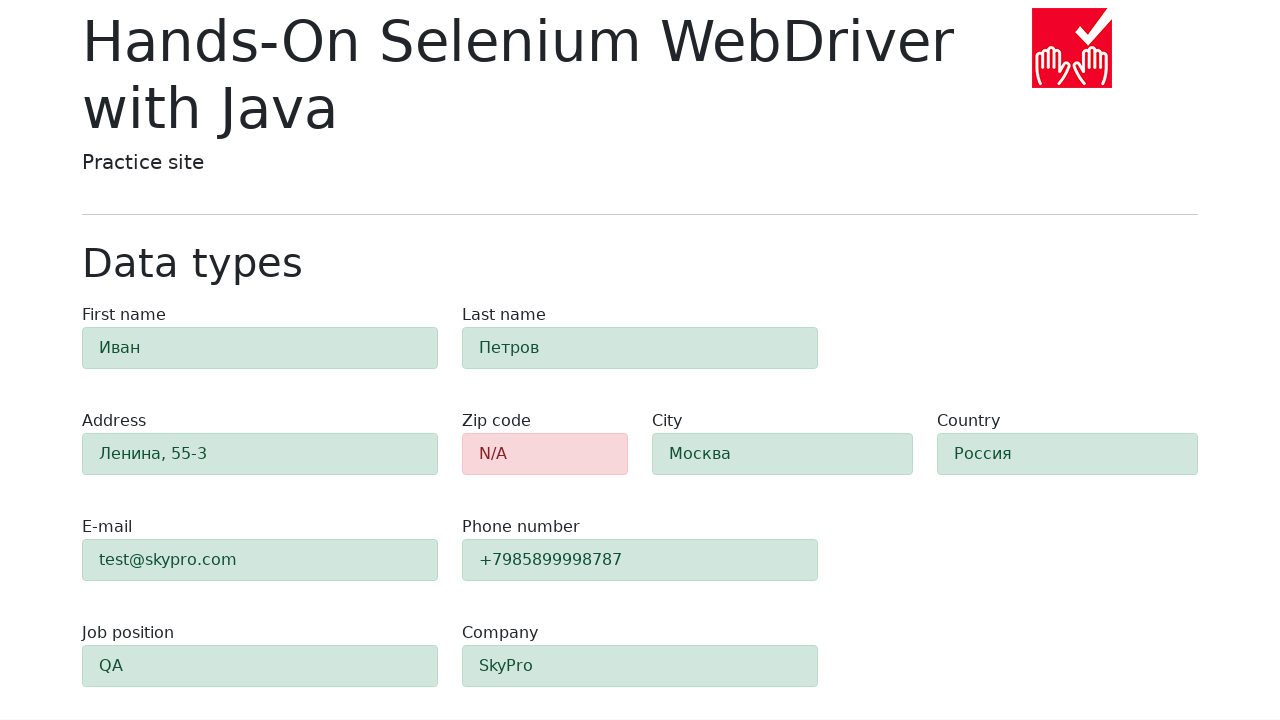

Verified #last-name field has green background (validation success)
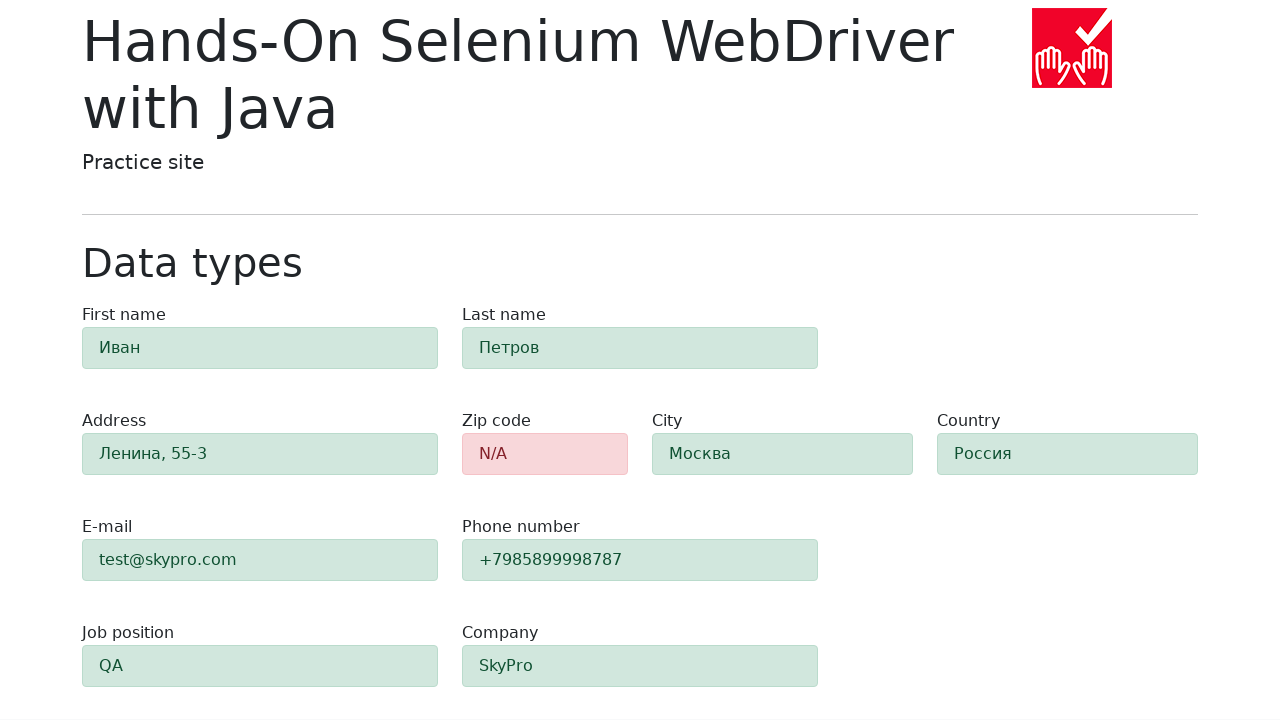

Verified #address field has green background (validation success)
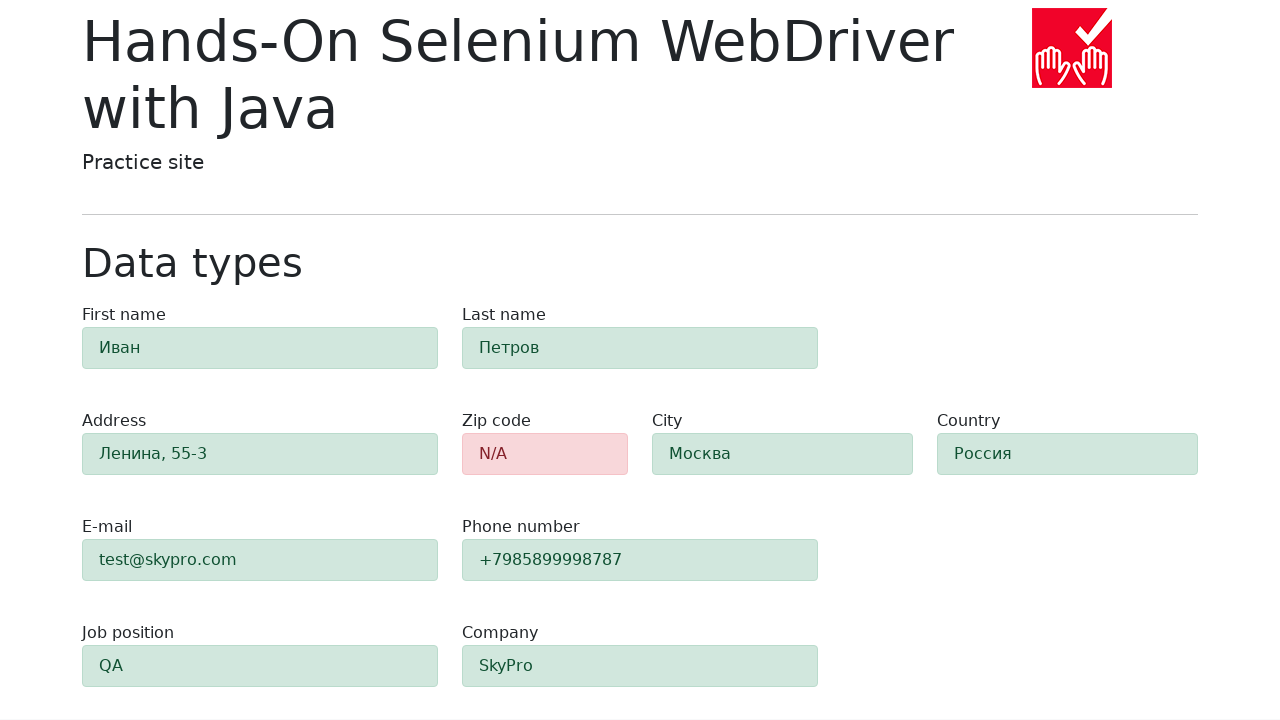

Verified #e-mail field has green background (validation success)
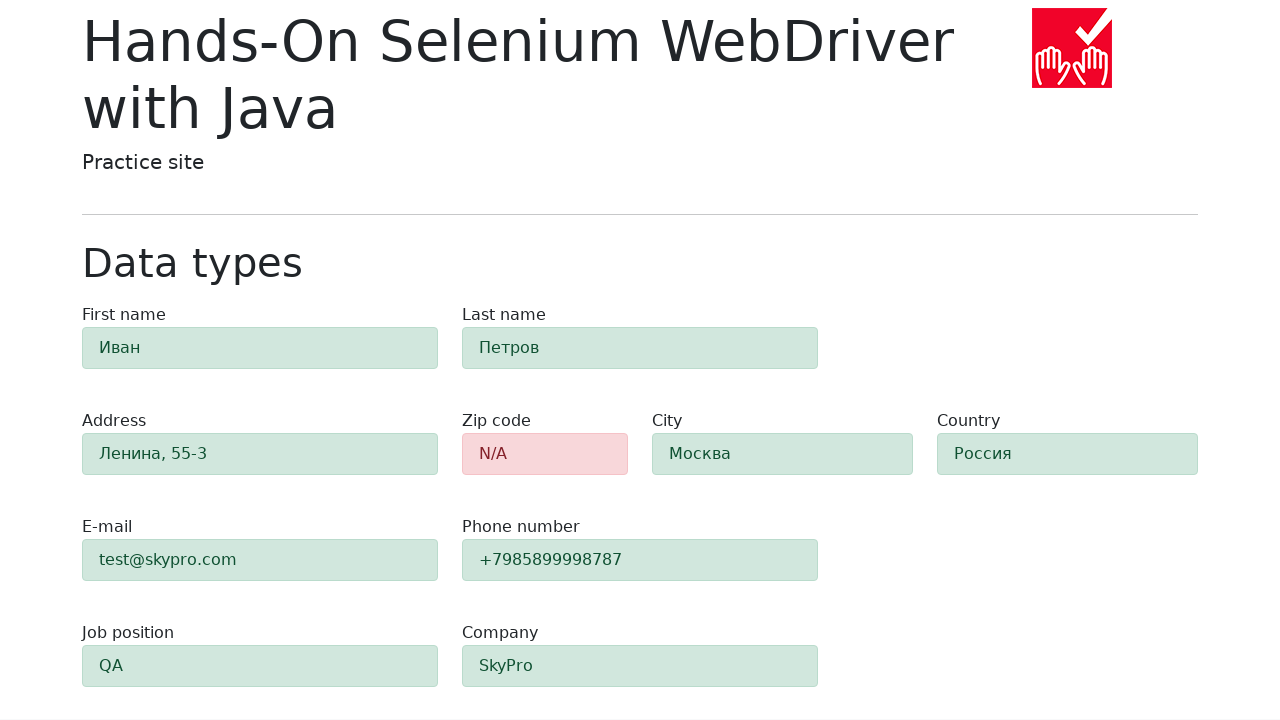

Verified #phone field has green background (validation success)
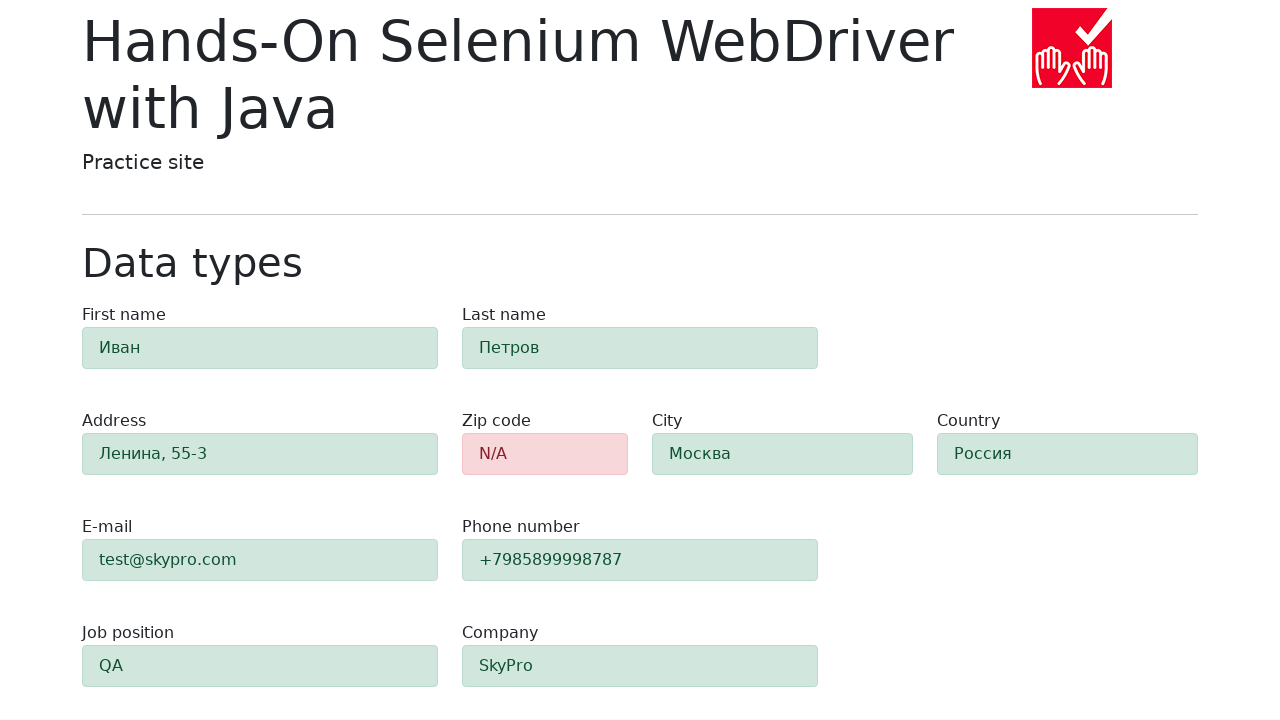

Verified #city field has green background (validation success)
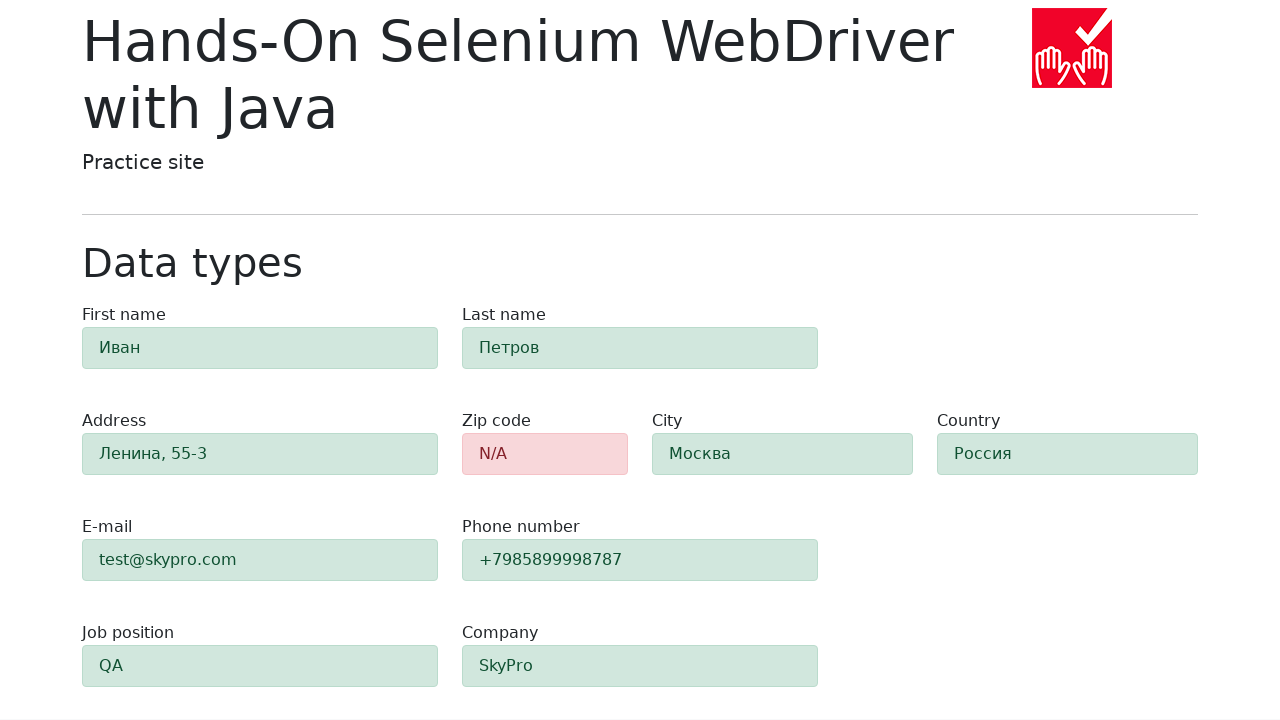

Verified #country field has green background (validation success)
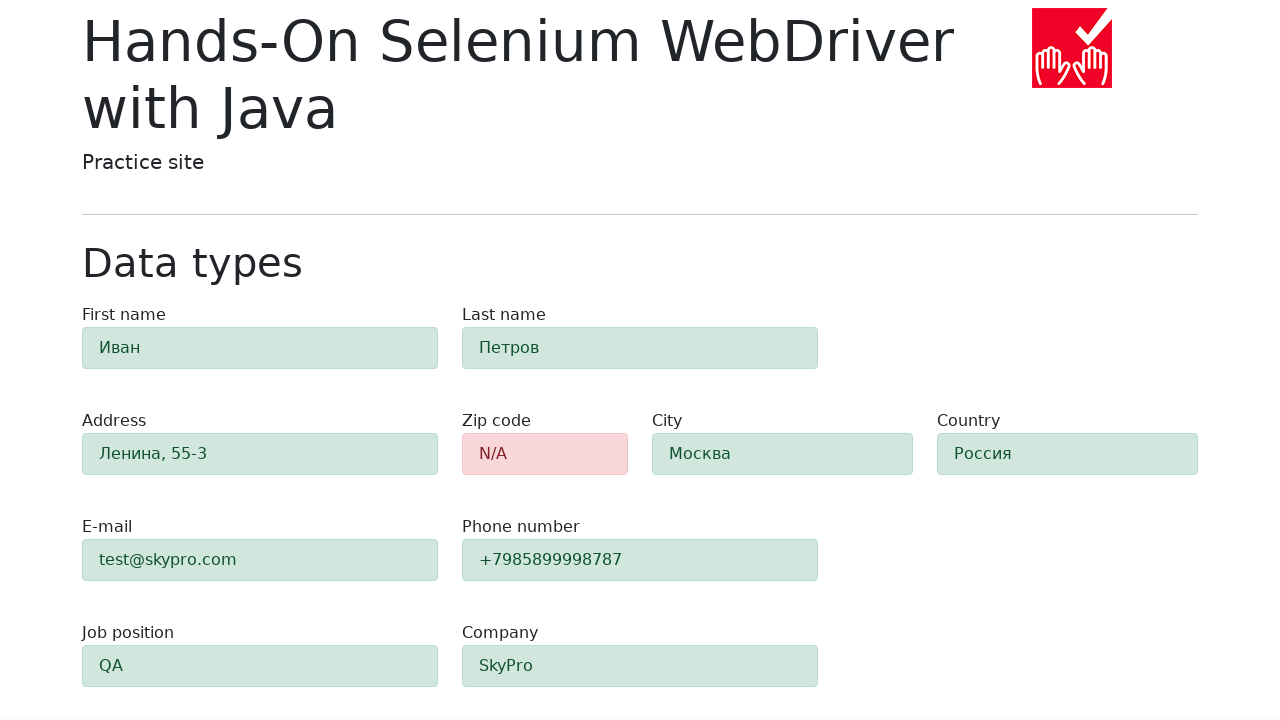

Verified #job-position field has green background (validation success)
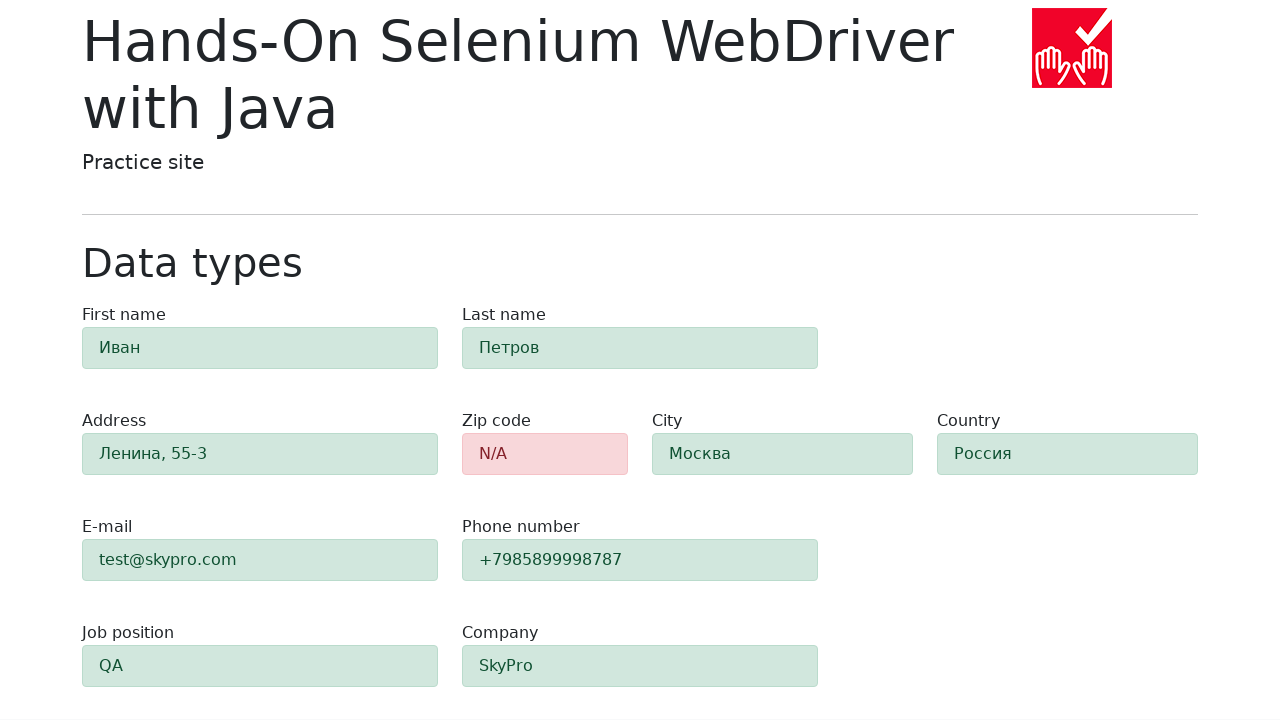

Verified #company field has green background (validation success)
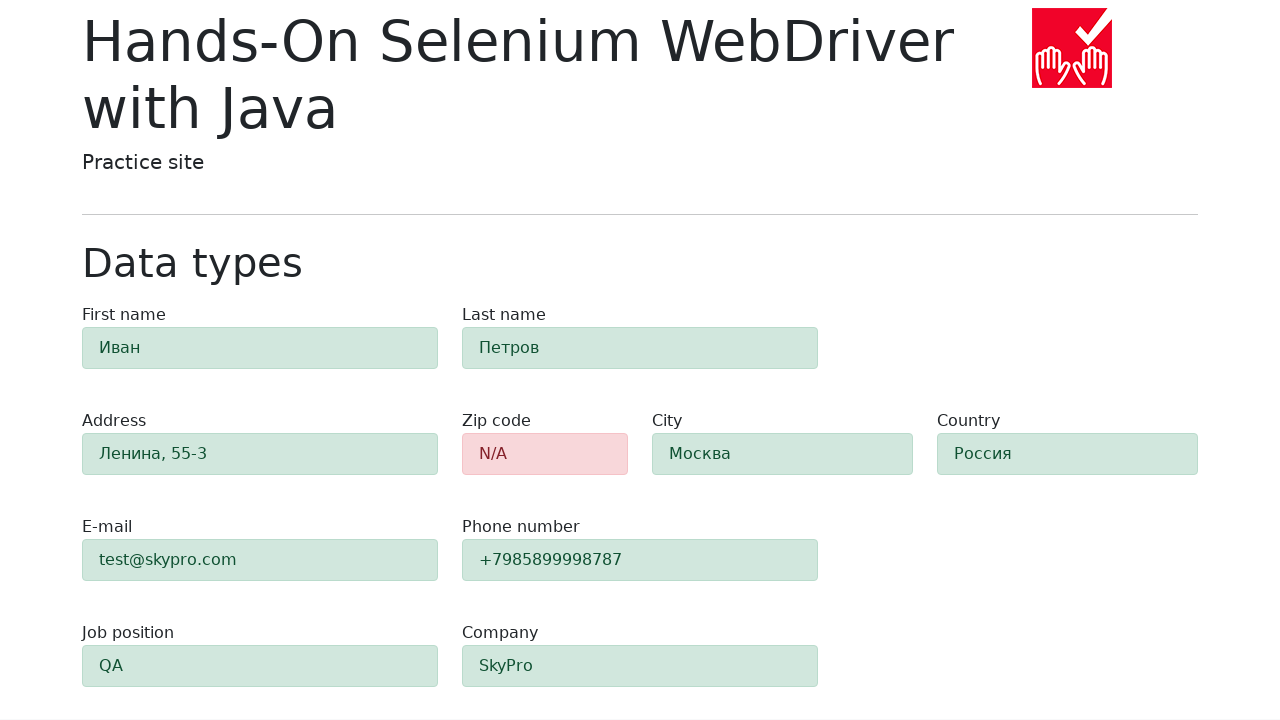

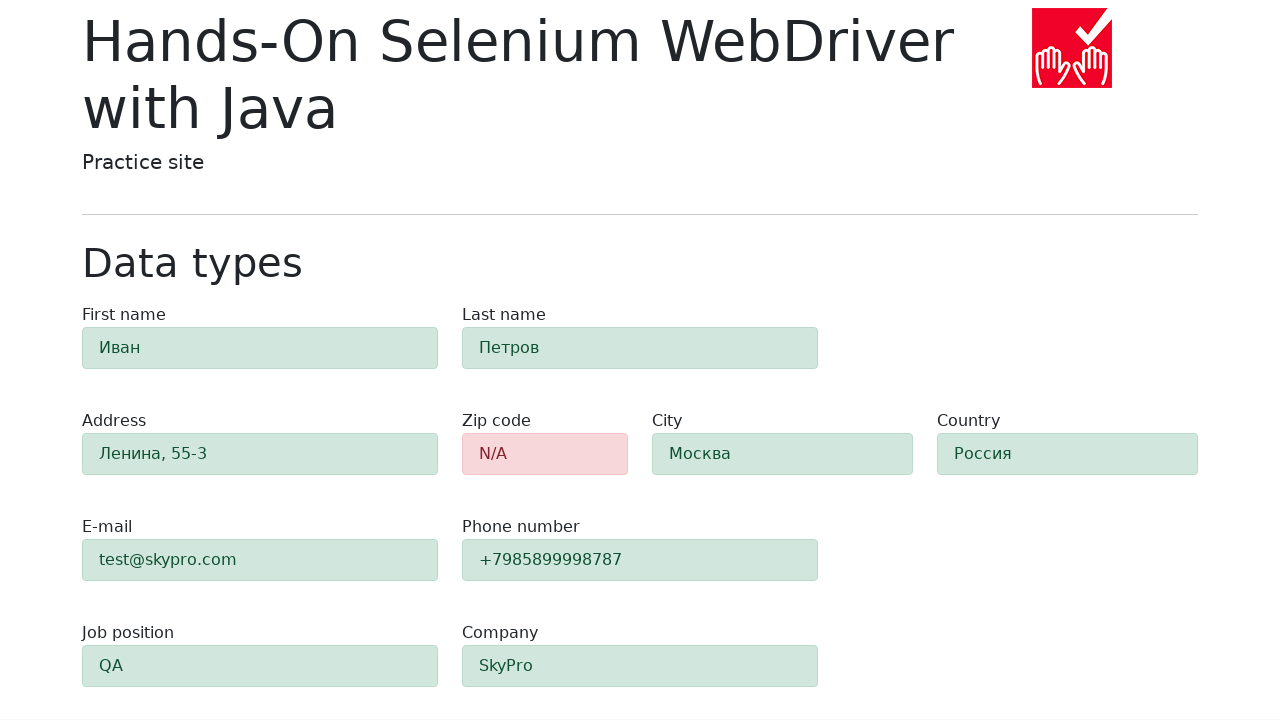